Tests right-click (context click) functionality on a button element and verifies that a confirmation message appears

Starting URL: https://demoqa.com/buttons

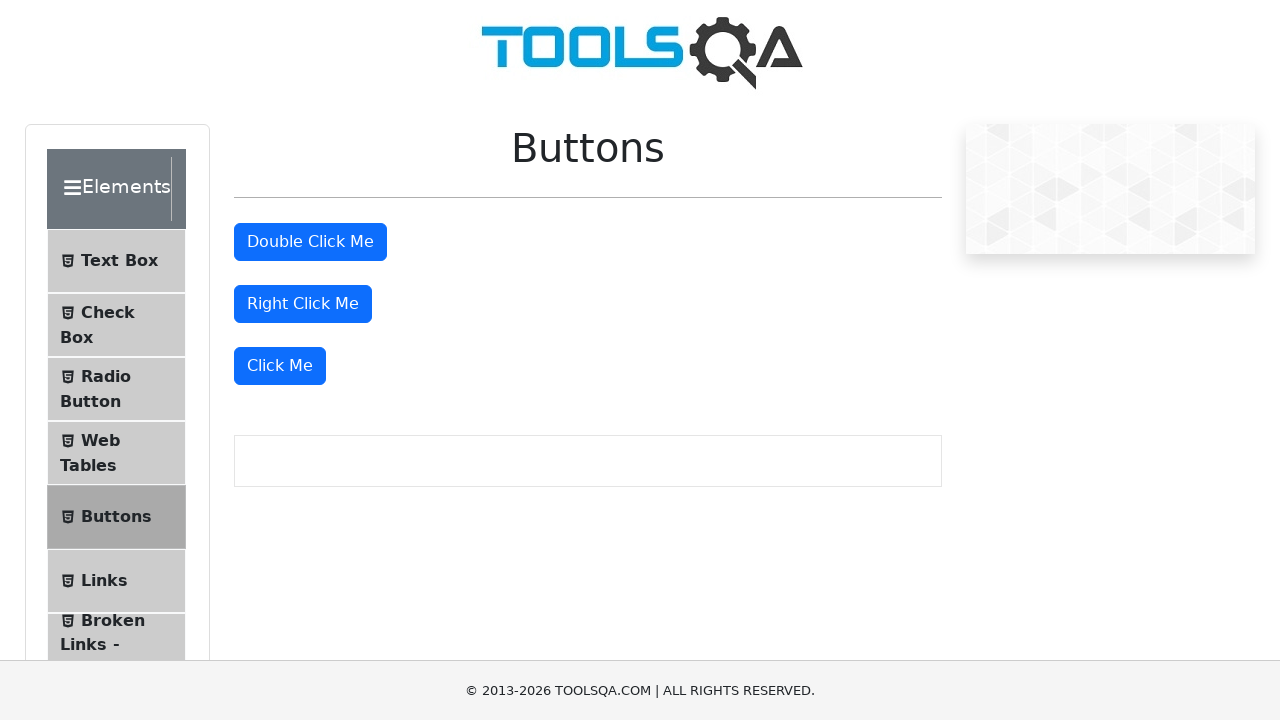

Right-clicked on the right click button element at (303, 304) on #rightClickBtn
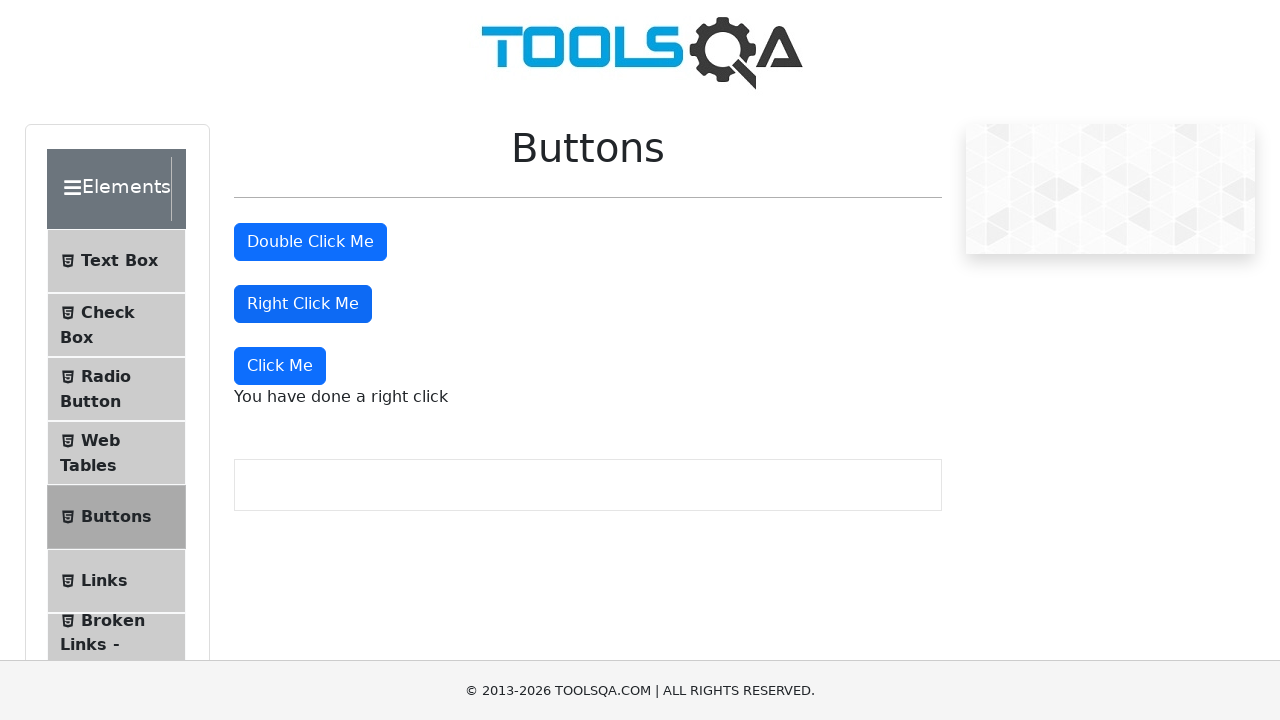

Right click confirmation message appeared
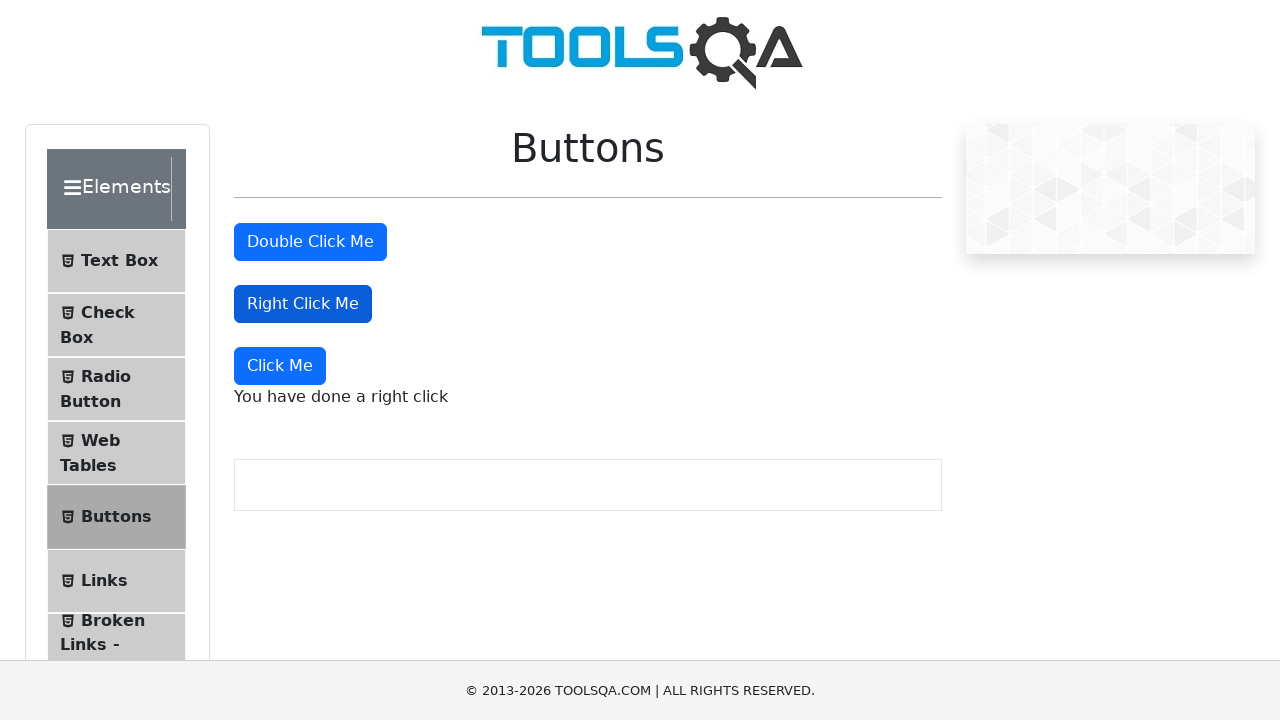

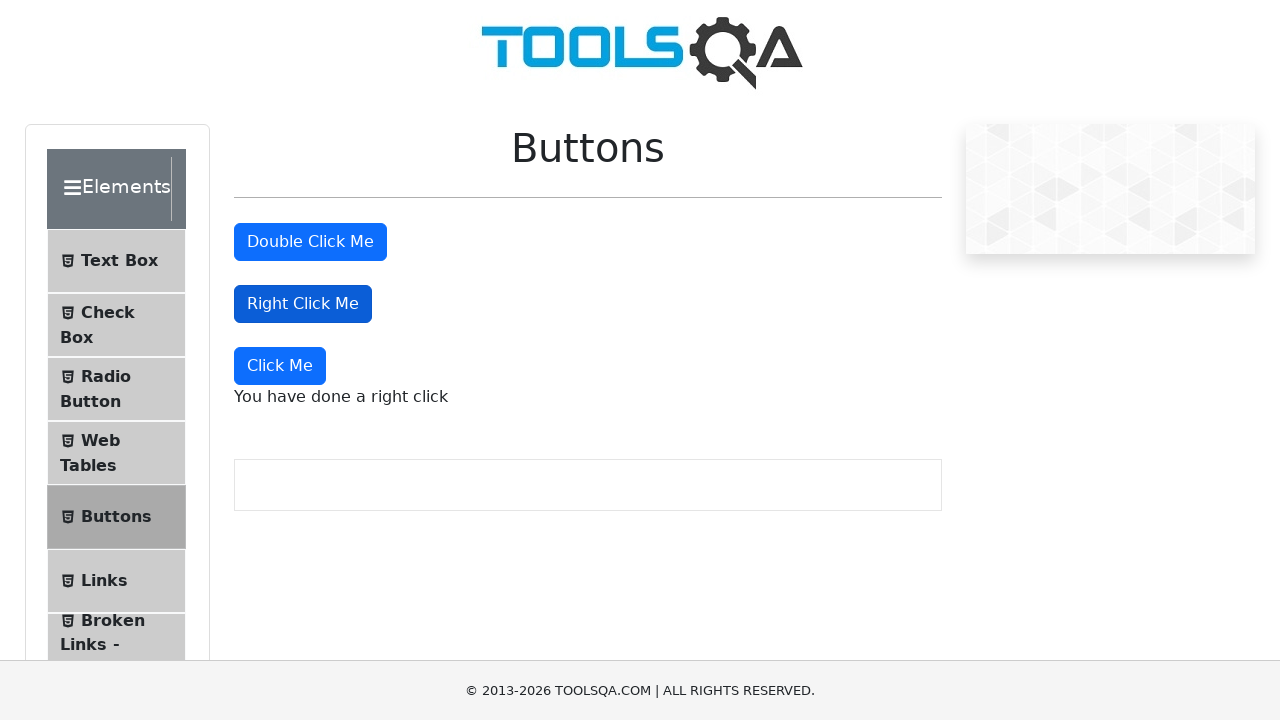